Tests that the 'complete all' checkbox updates its state when individual items are completed or cleared.

Starting URL: https://demo.playwright.dev/todomvc

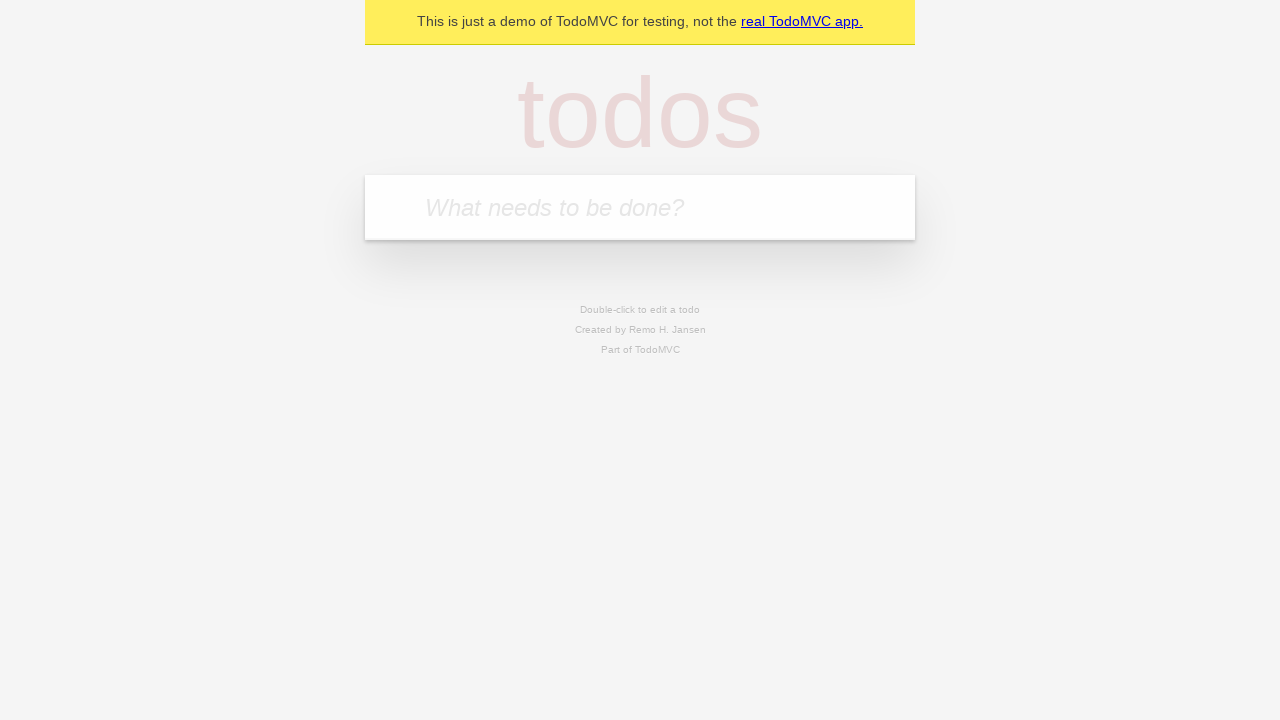

Filled todo input with 'buy some cheese' on internal:attr=[placeholder="What needs to be done?"i]
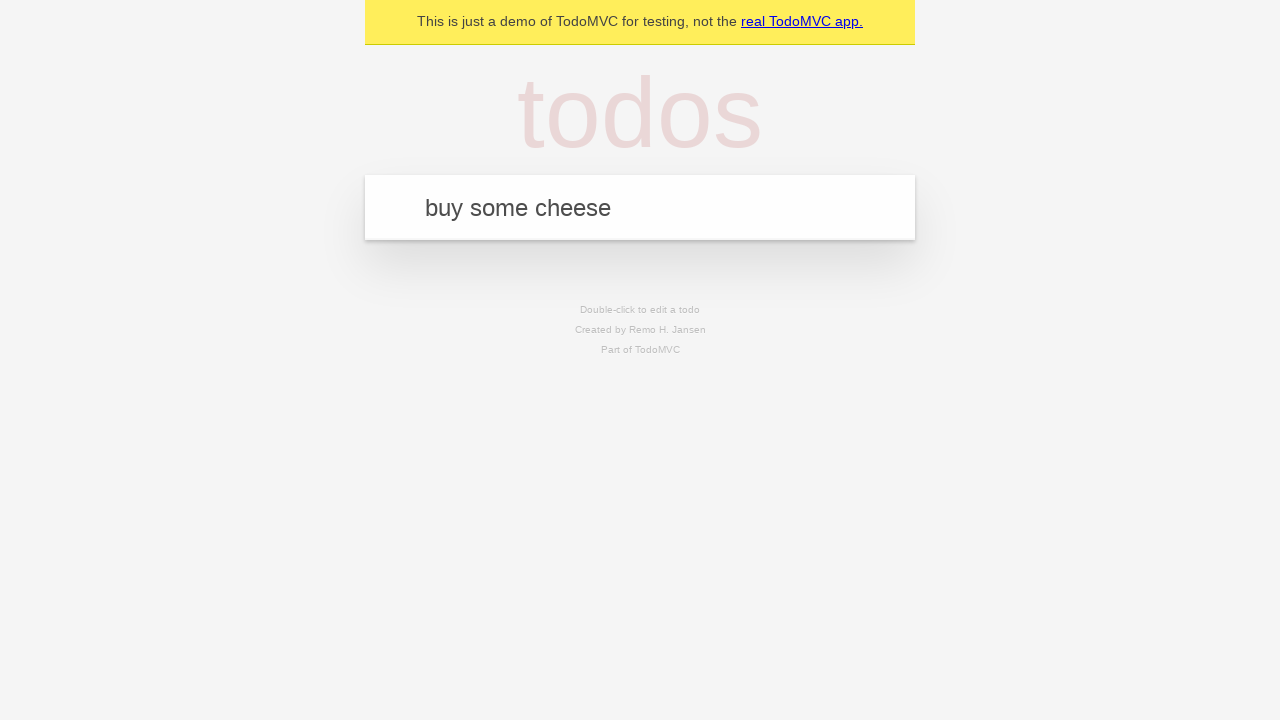

Pressed Enter to add first todo on internal:attr=[placeholder="What needs to be done?"i]
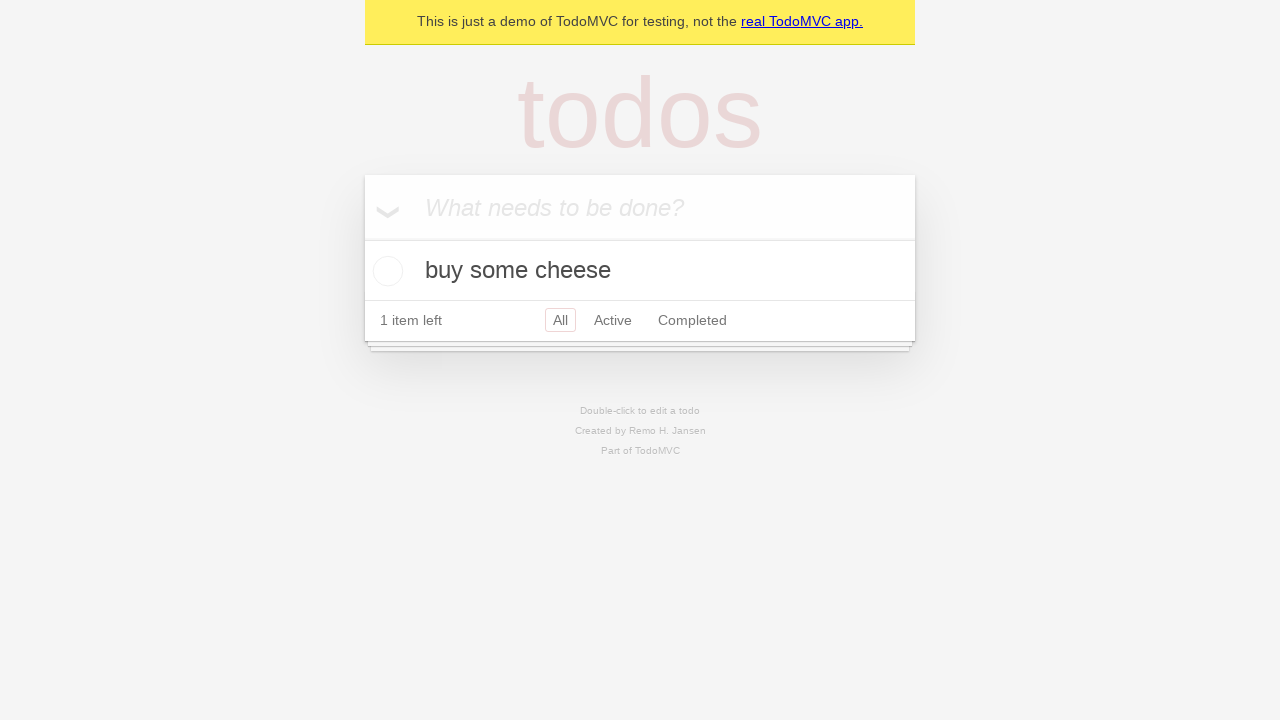

Filled todo input with 'feed the cat' on internal:attr=[placeholder="What needs to be done?"i]
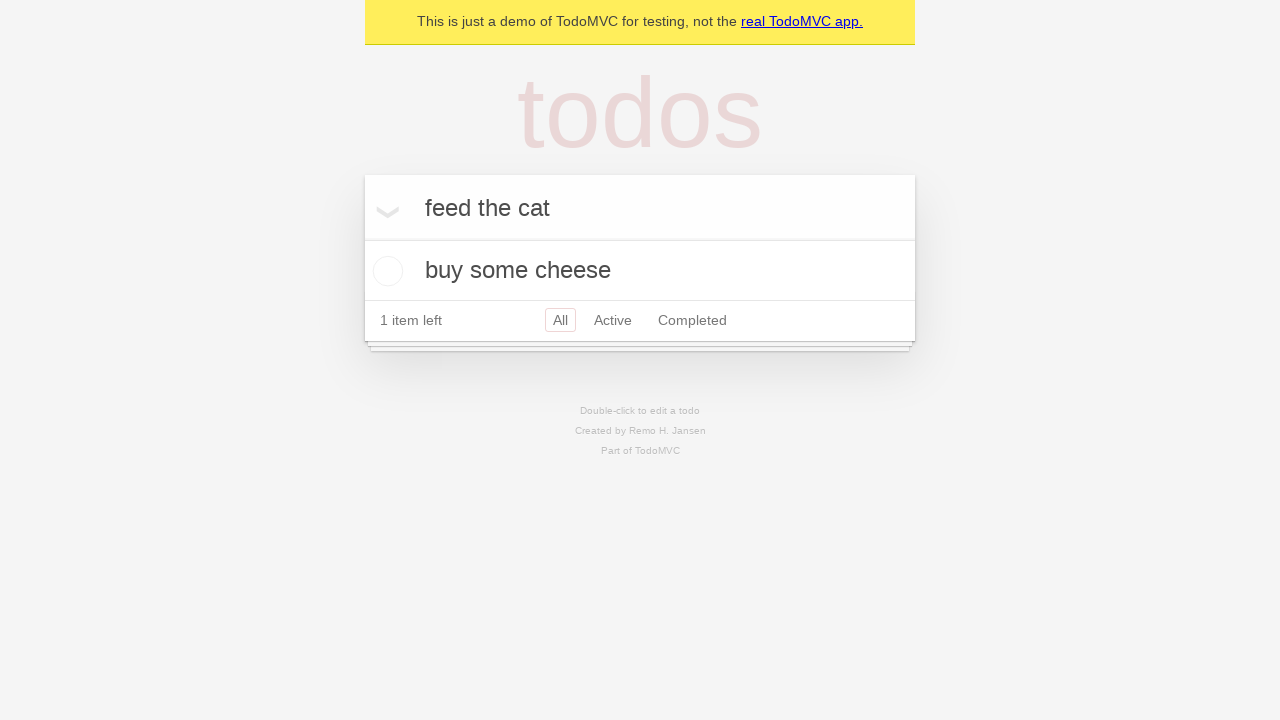

Pressed Enter to add second todo on internal:attr=[placeholder="What needs to be done?"i]
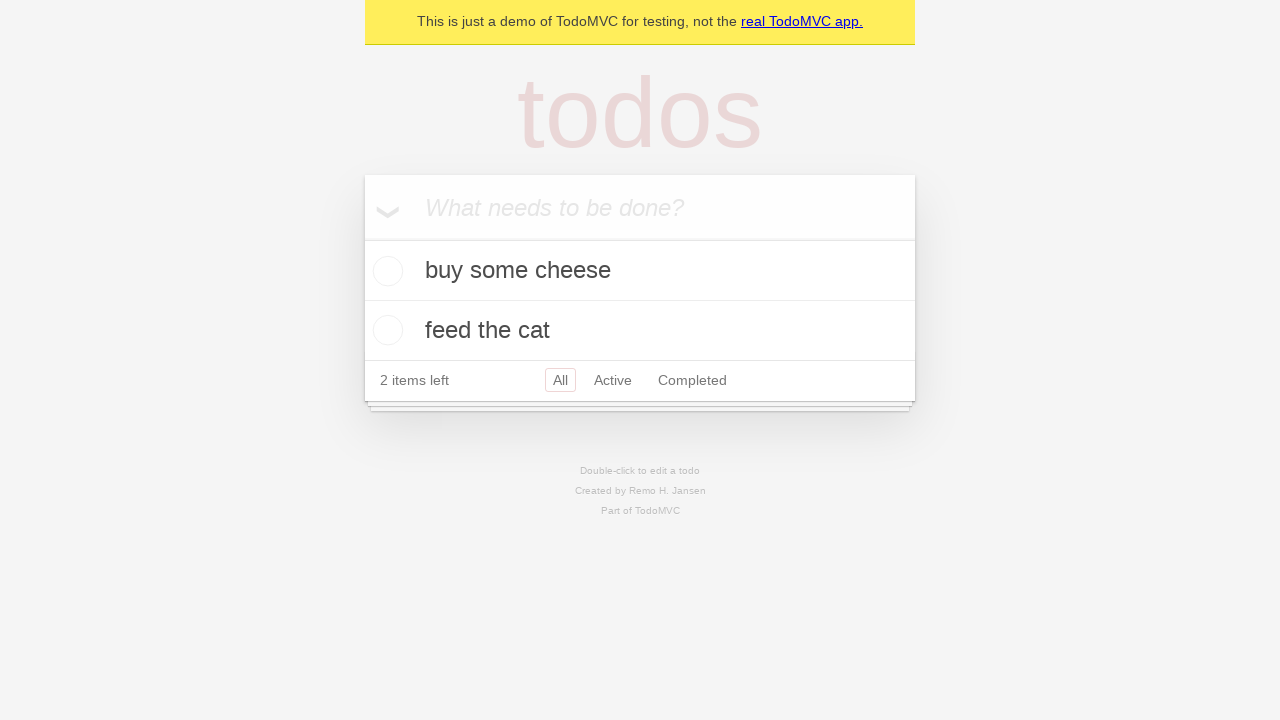

Filled todo input with 'book a doctors appointment' on internal:attr=[placeholder="What needs to be done?"i]
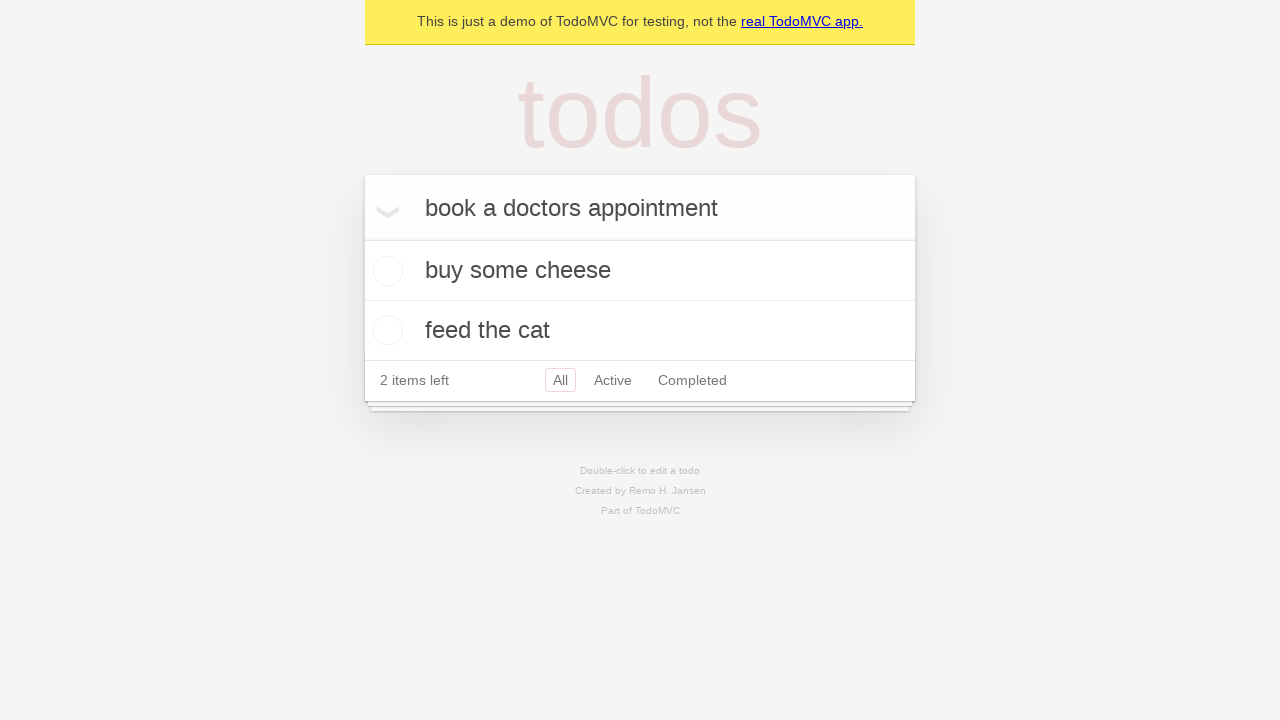

Pressed Enter to add third todo on internal:attr=[placeholder="What needs to be done?"i]
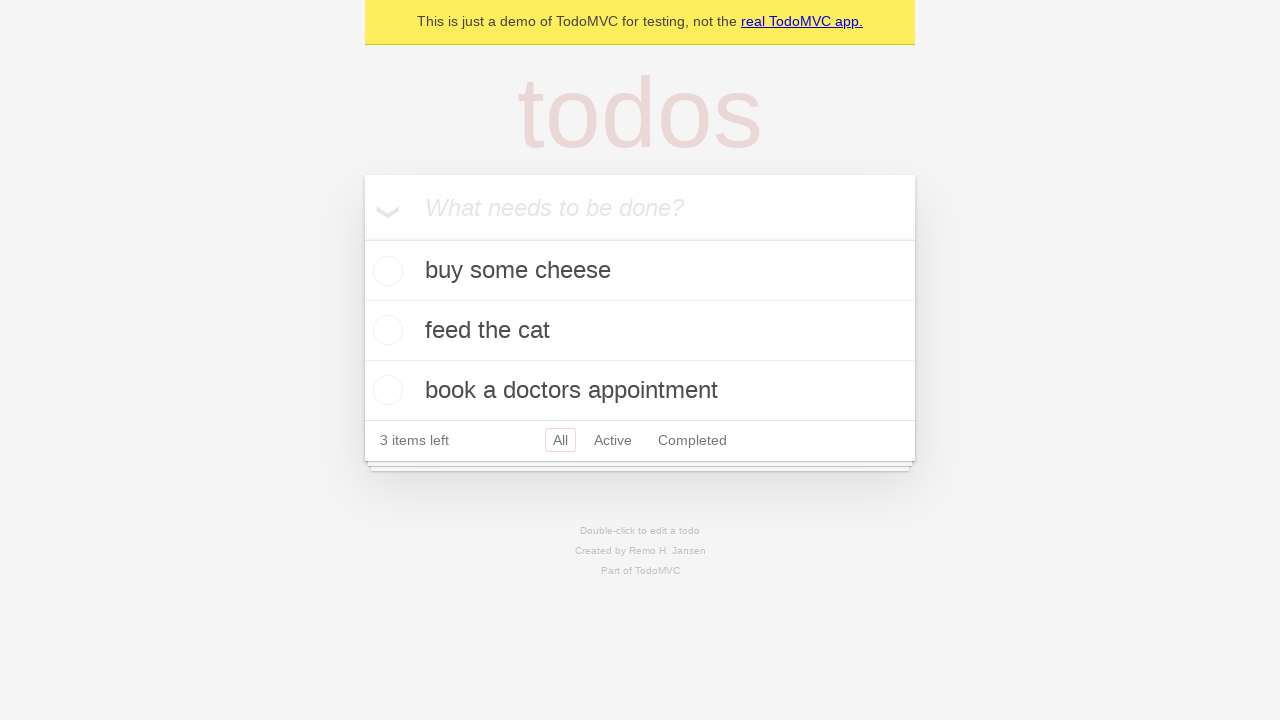

Checked 'Mark all as complete' checkbox at (362, 238) on internal:label="Mark all as complete"i
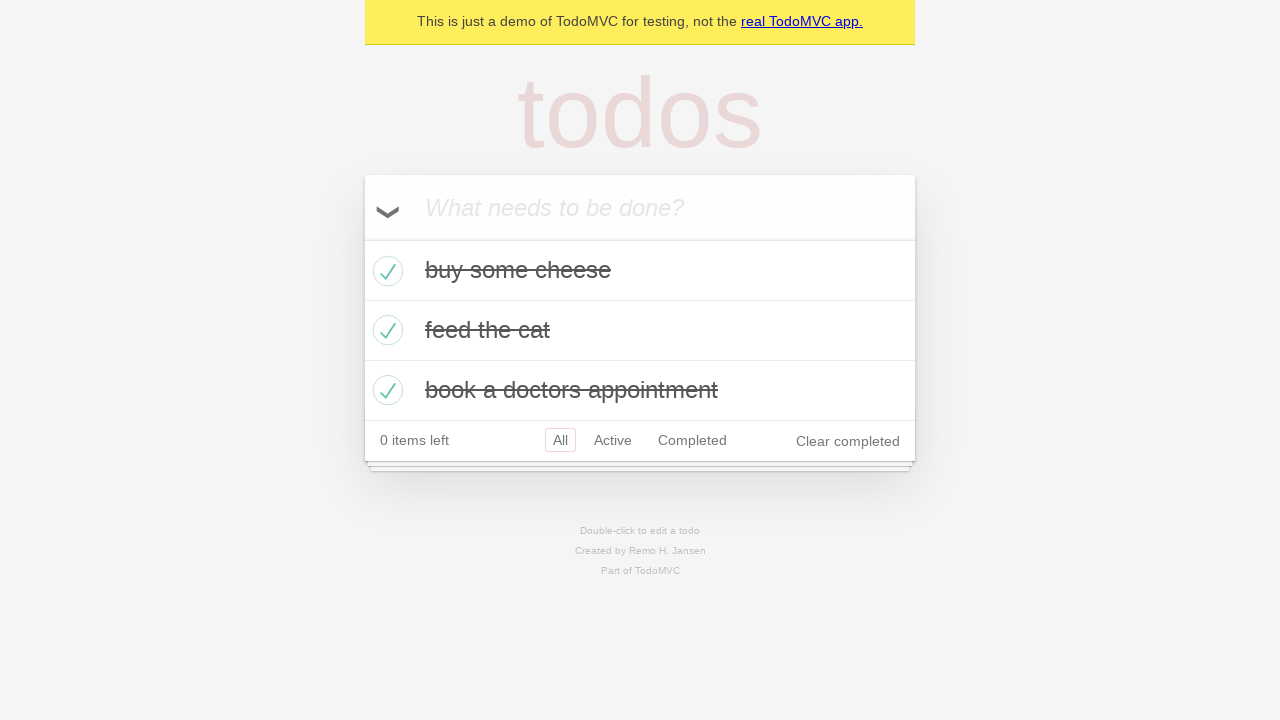

Unchecked first todo item at (385, 271) on internal:testid=[data-testid="todo-item"s] >> nth=0 >> internal:role=checkbox
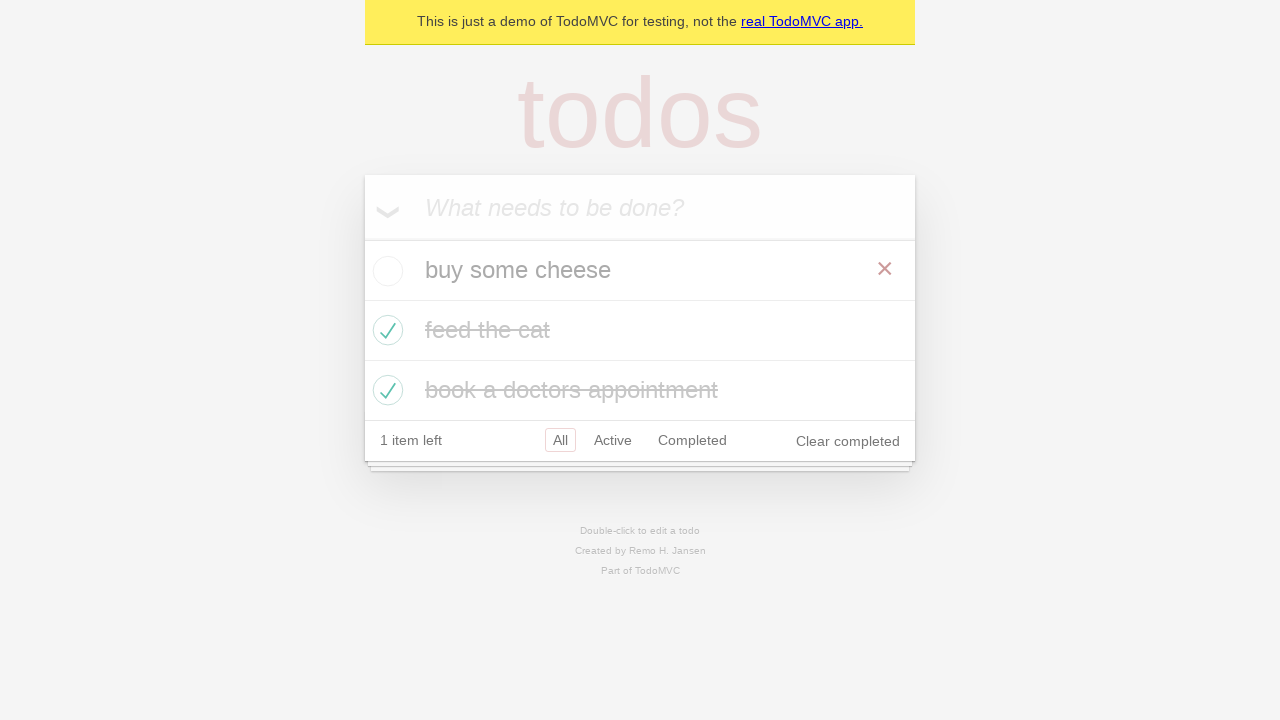

Checked first todo item again at (385, 271) on internal:testid=[data-testid="todo-item"s] >> nth=0 >> internal:role=checkbox
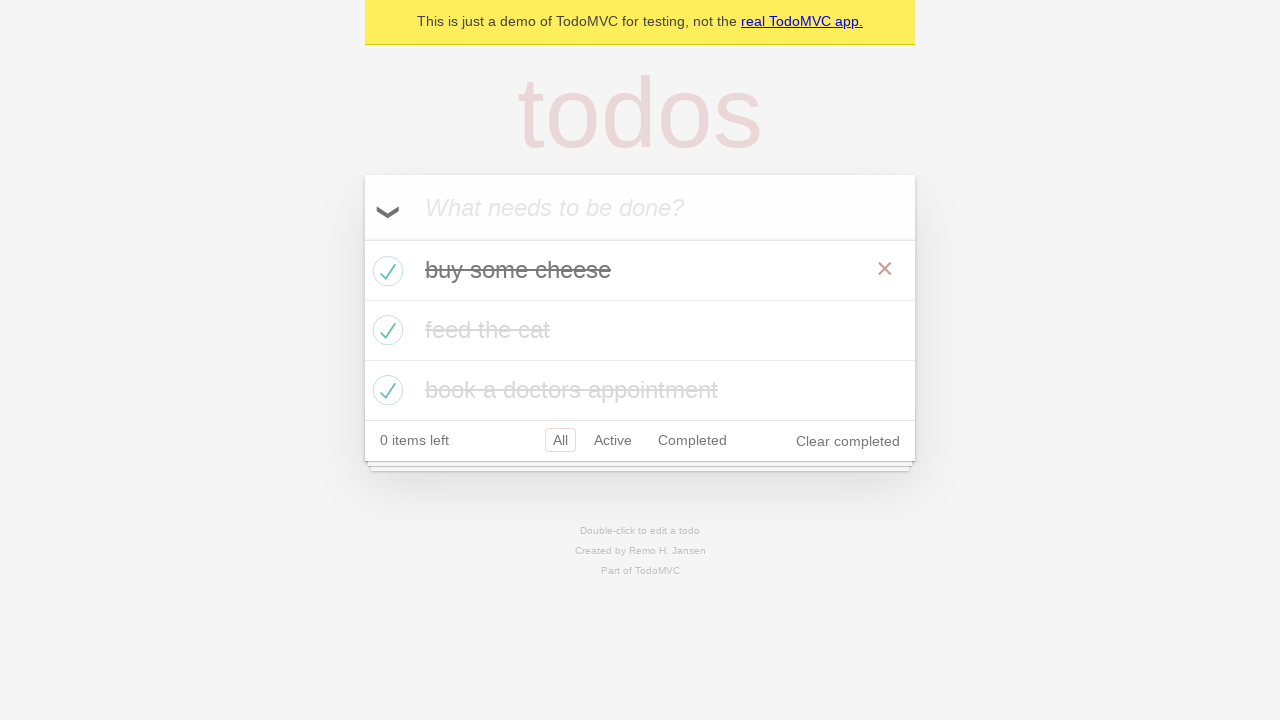

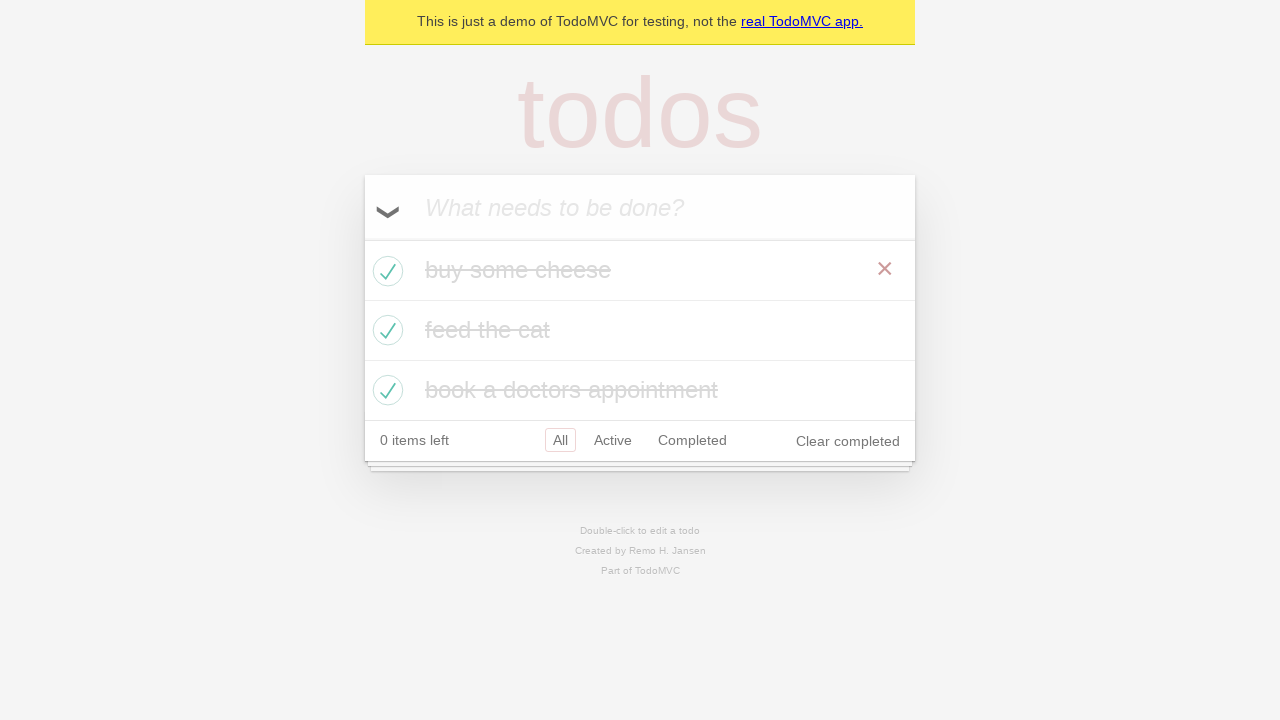